Tests the News and Events section by clicking the link and scrolling through content

Starting URL: https://colab.humanbrain.in/

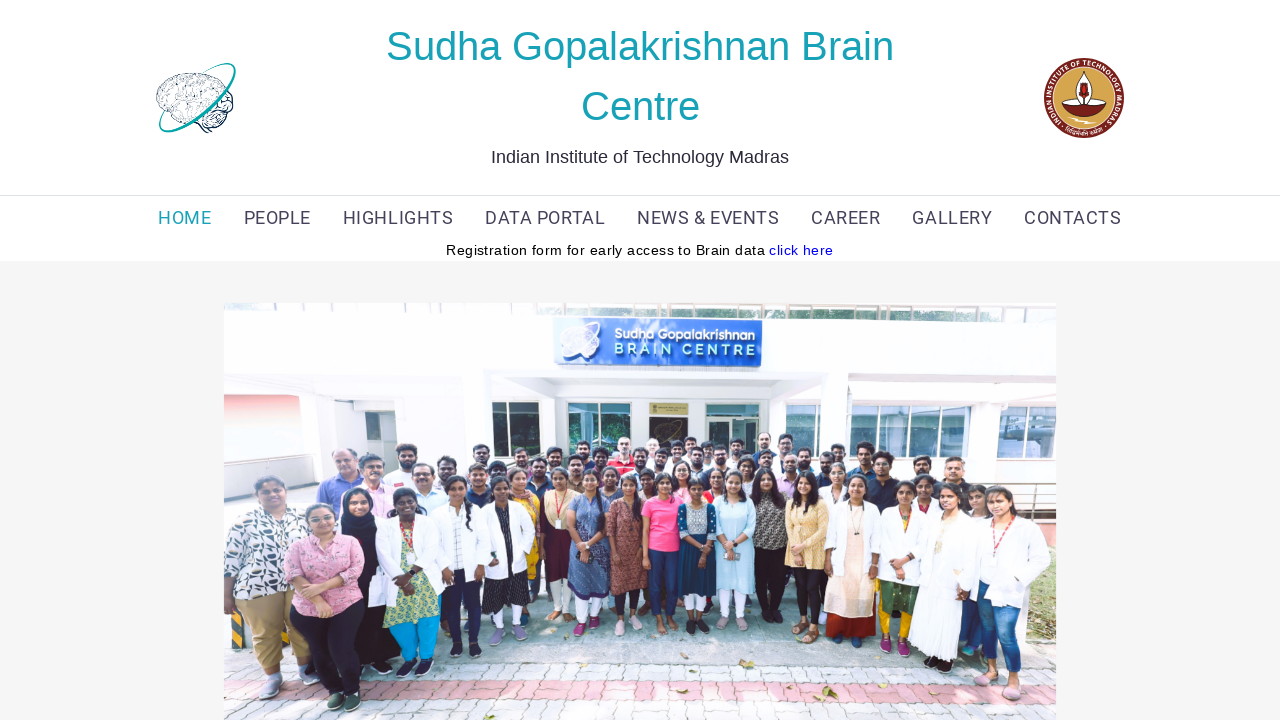

Clicked NEWS & EVENTS link at (708, 218) on (//a[text()='NEWS & EVENTS'])[1]
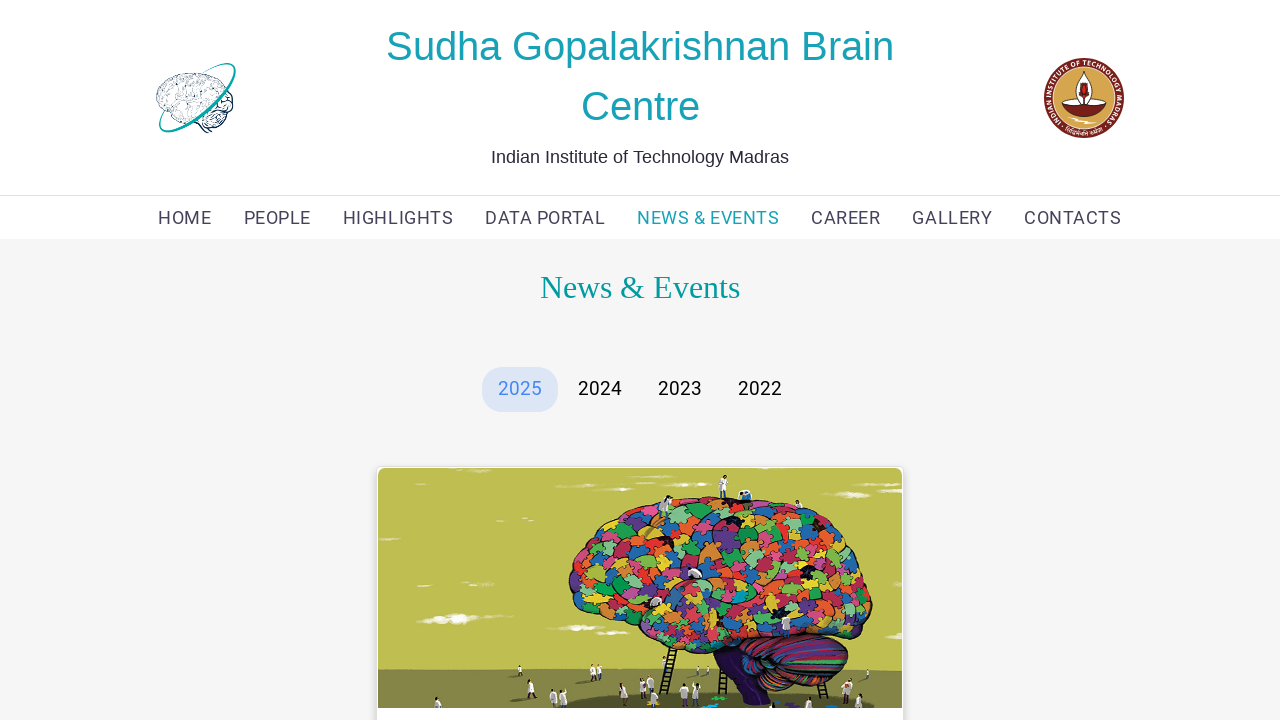

Scrolled to bottom of News and Events page
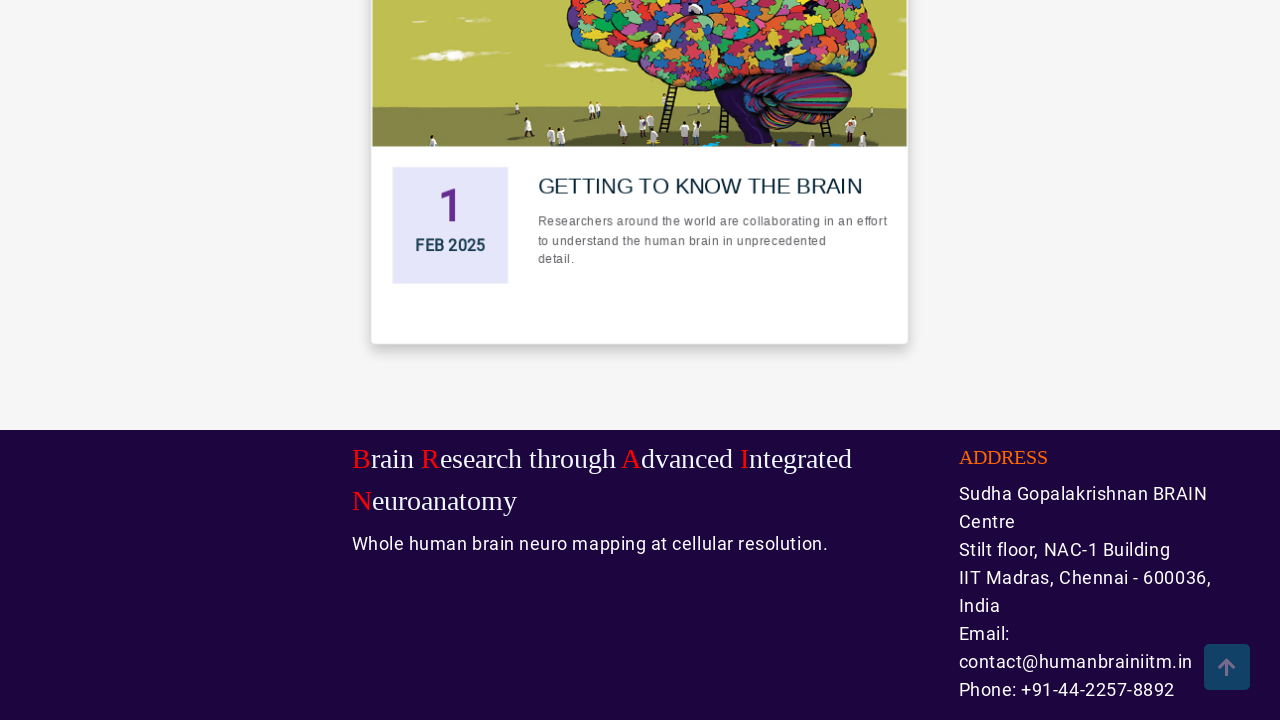

Scrolled back to top of News and Events page
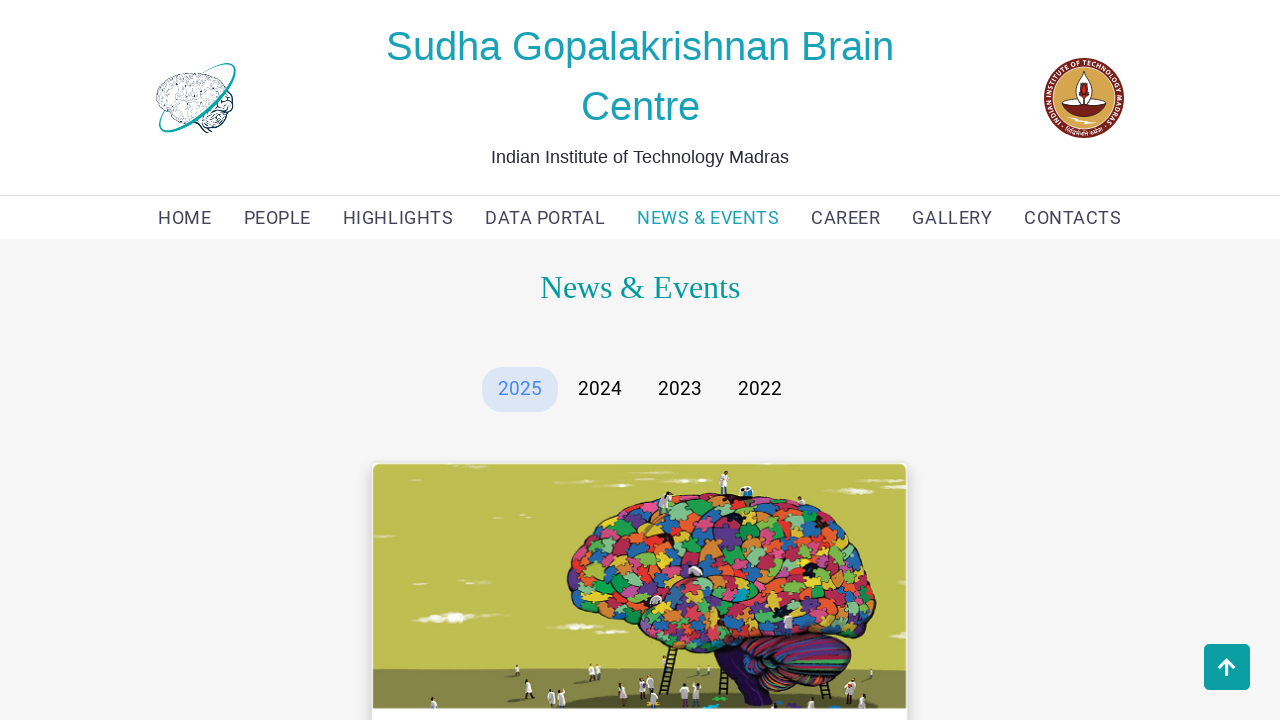

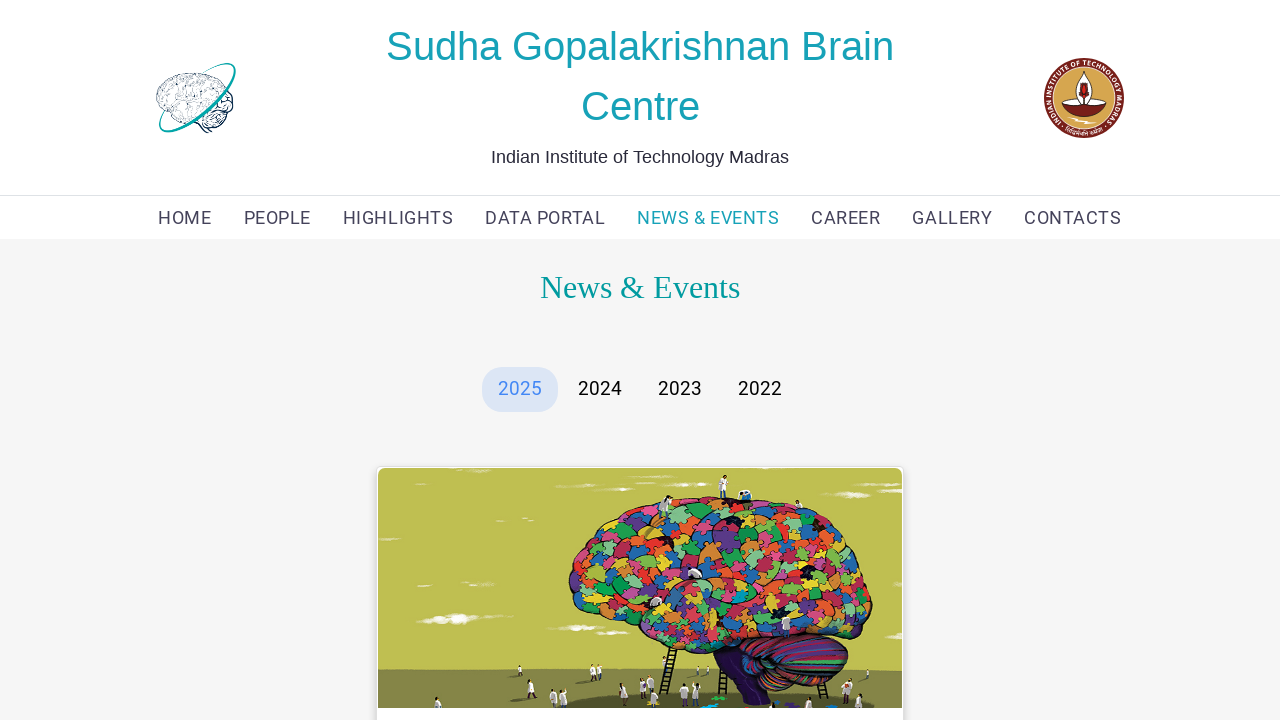